Tests alert handling functionality by triggering different types of alerts, accepting and dismissing them

Starting URL: https://rahulshettyacademy.com/AutomationPractice/

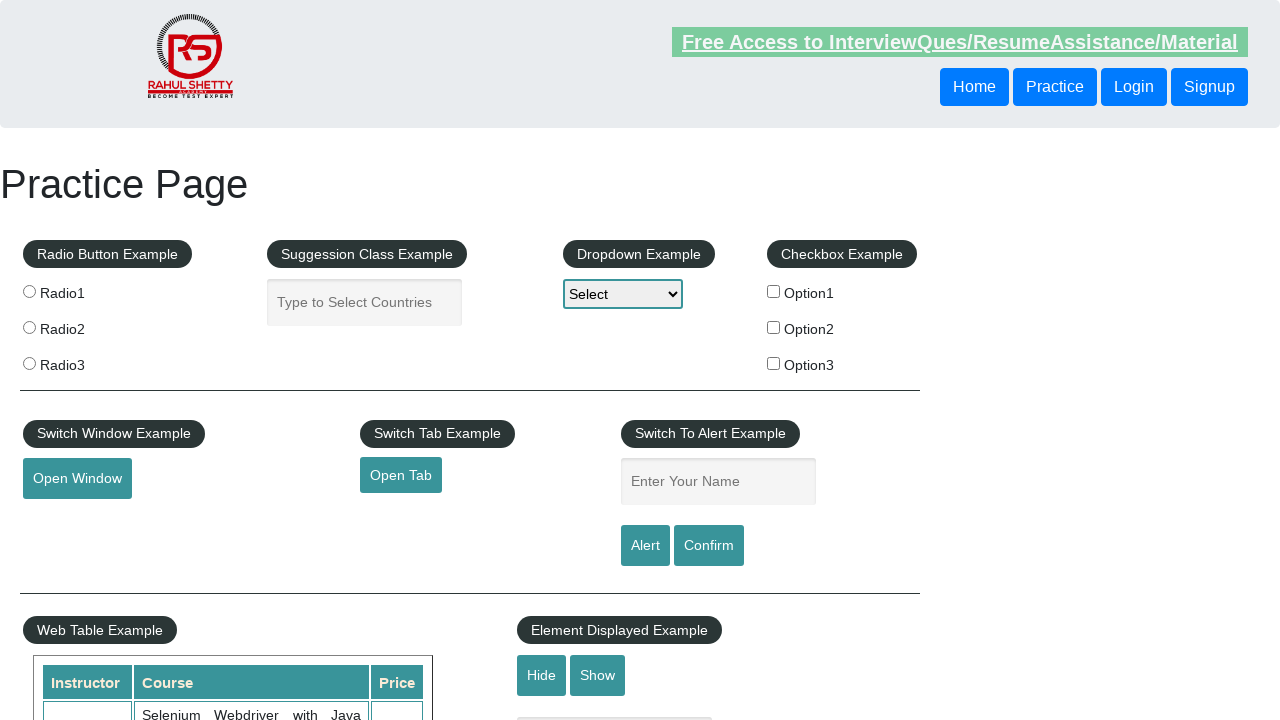

Entered 'Rajput' in the name text field on #name
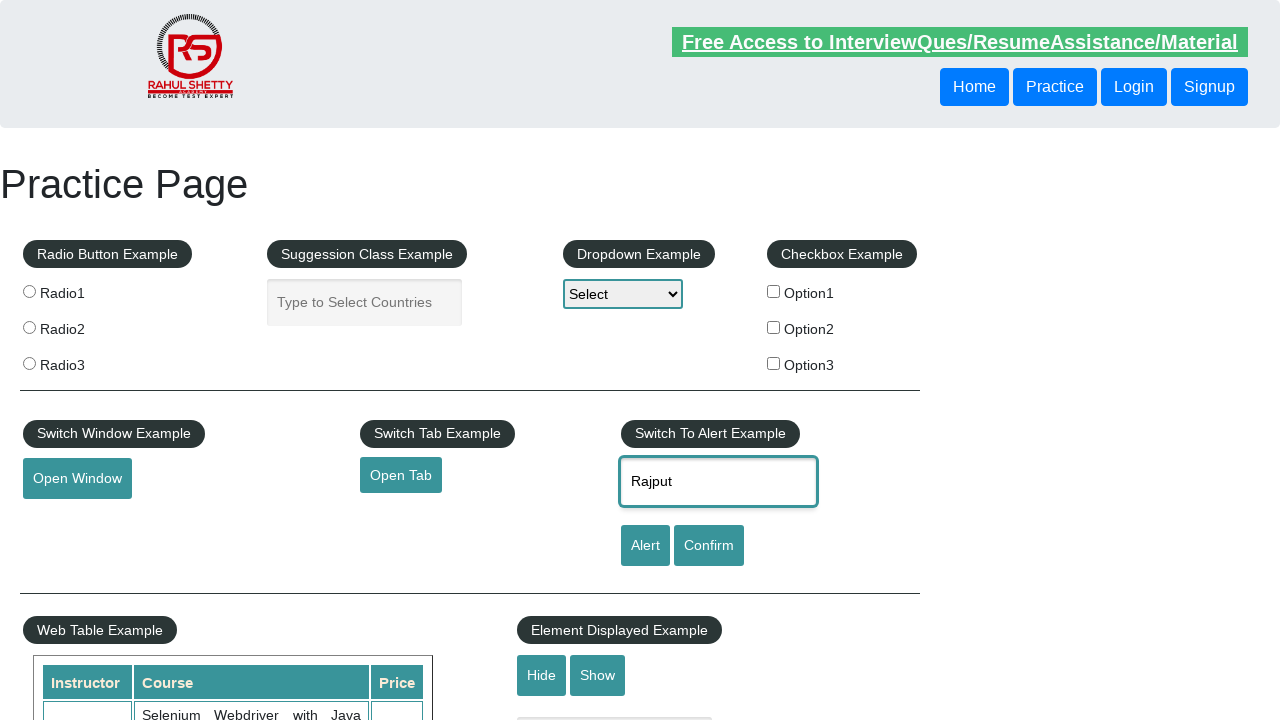

Clicked alert button to trigger alert at (645, 546) on [id='alertbtn']
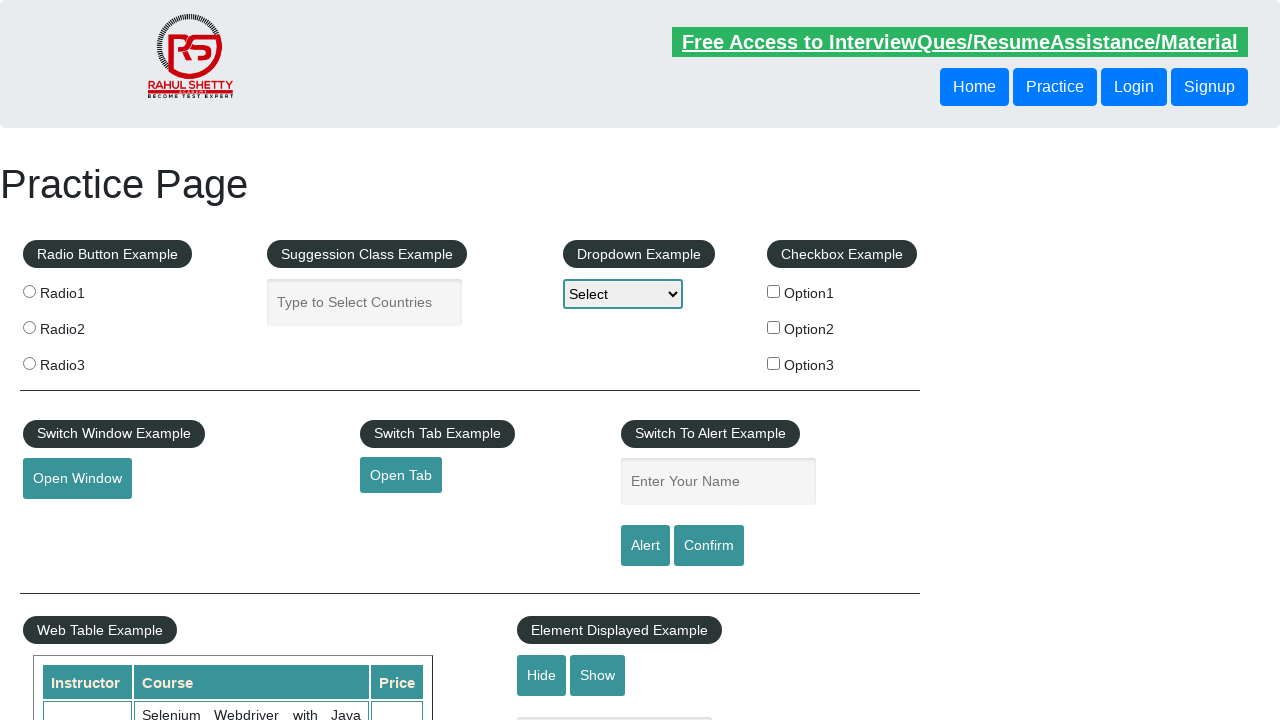

Set up dialog handler to accept alerts
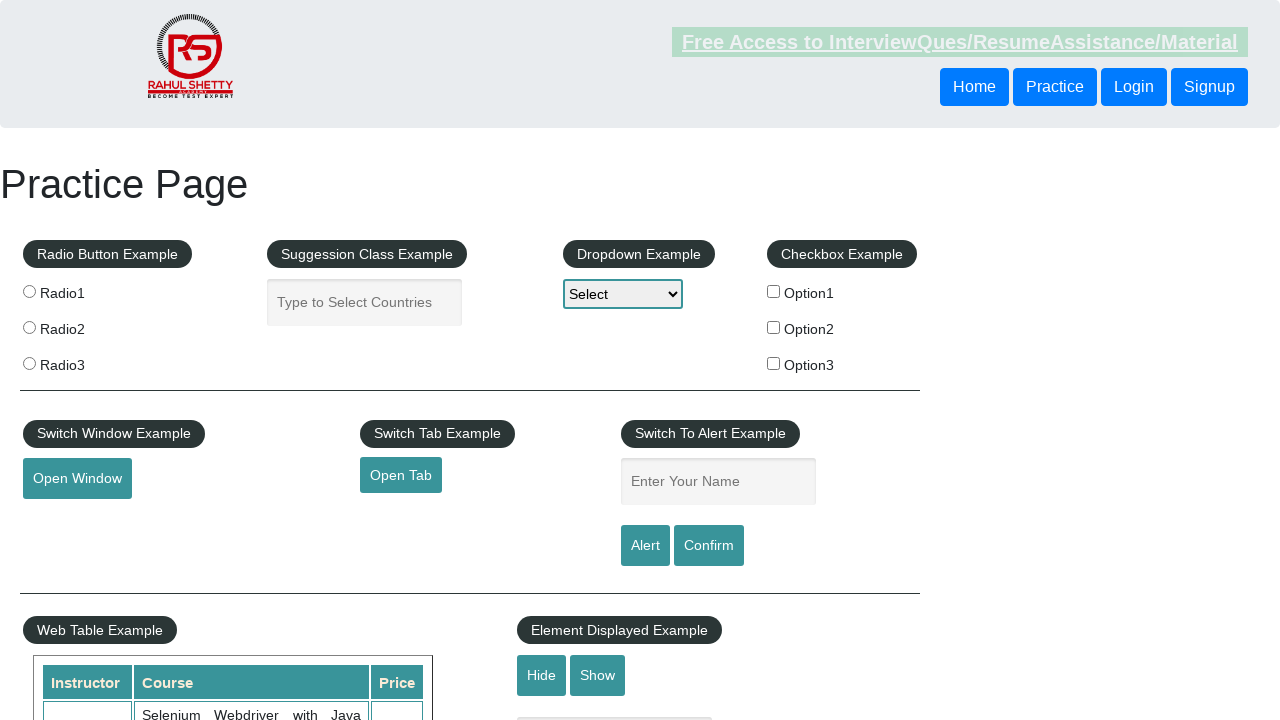

Clicked alert button again and accepted the alert at (645, 546) on [id='alertbtn']
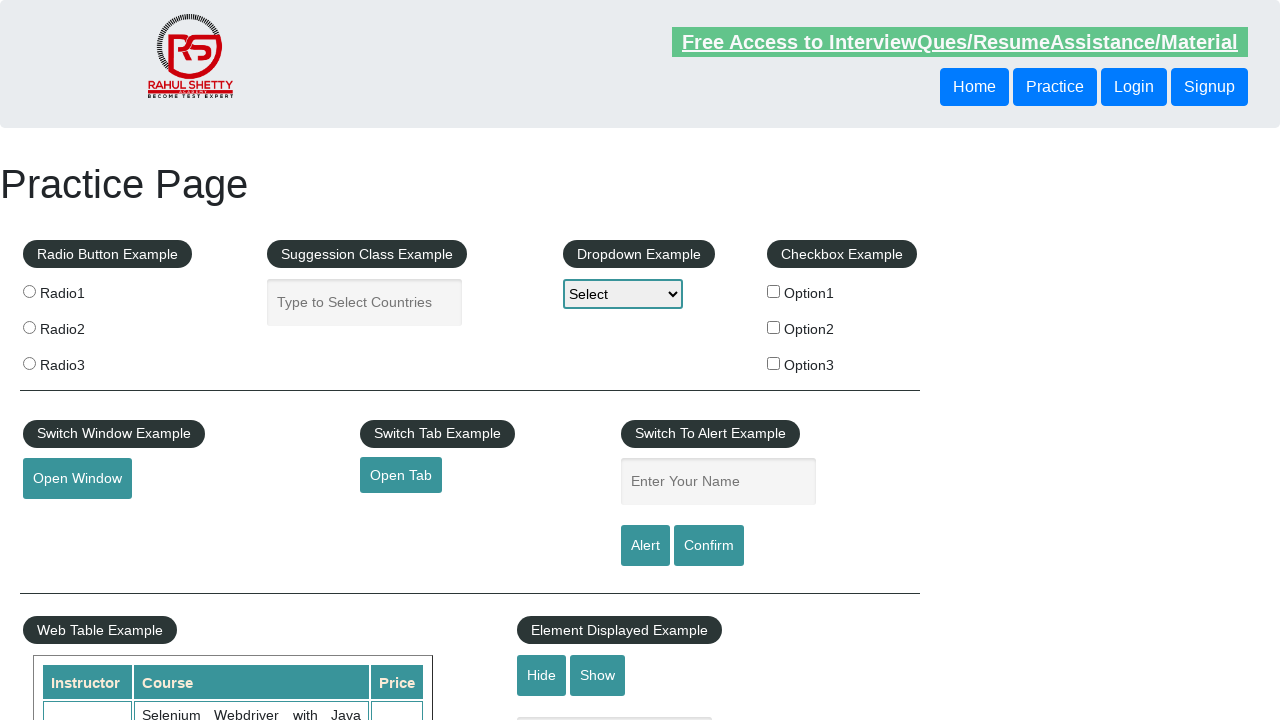

Clicked confirm button to trigger confirmation dialog at (709, 546) on #confirmbtn
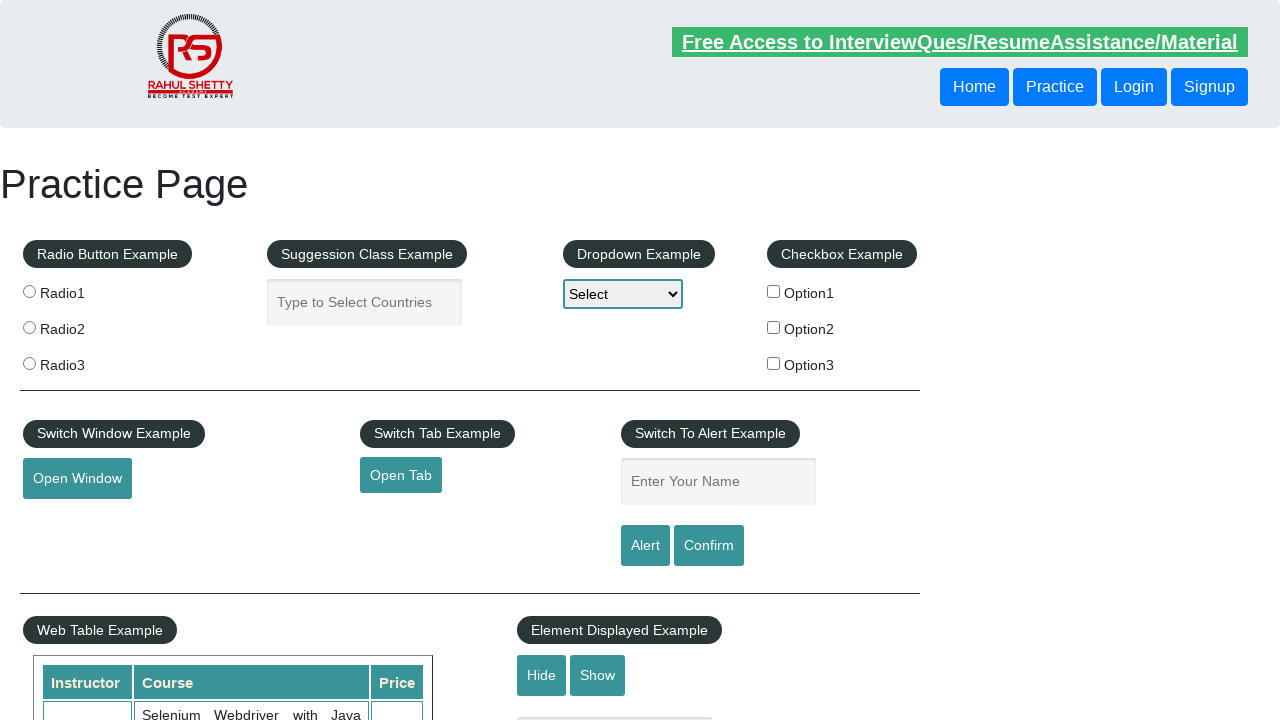

Set up dialog handler to dismiss confirmation dialogs
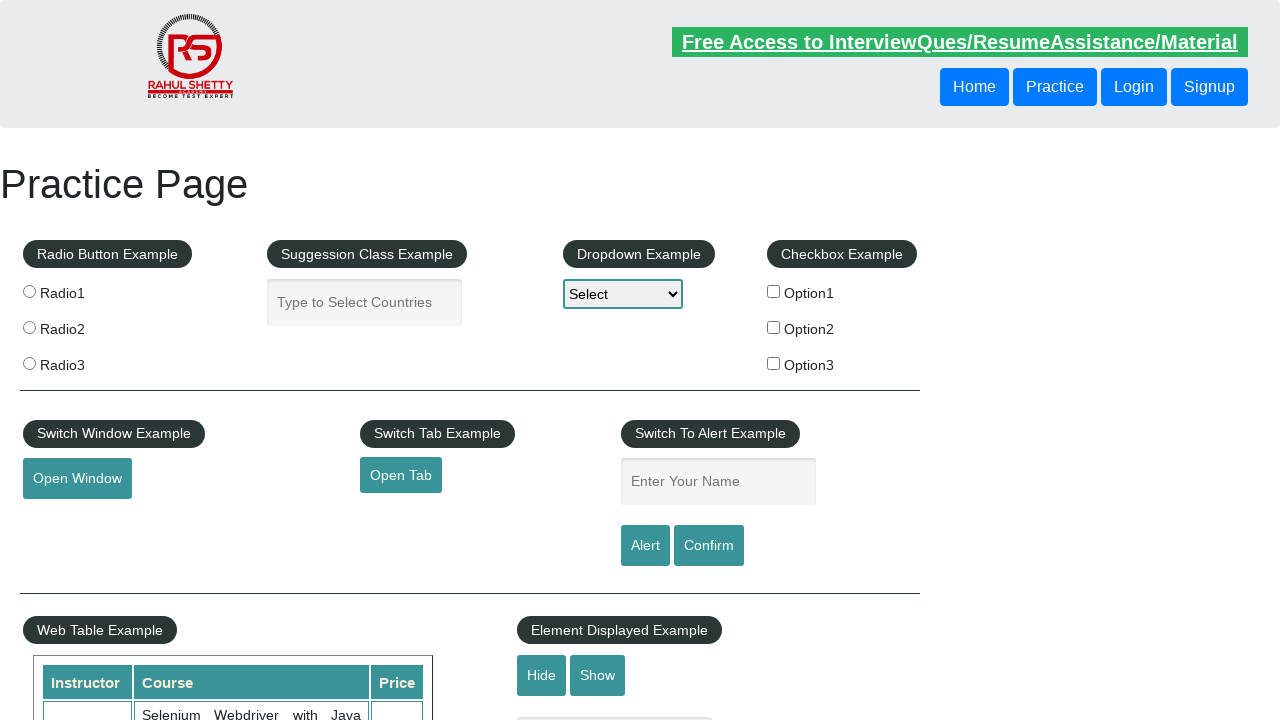

Clicked confirm button again and dismissed the confirmation dialog at (709, 546) on #confirmbtn
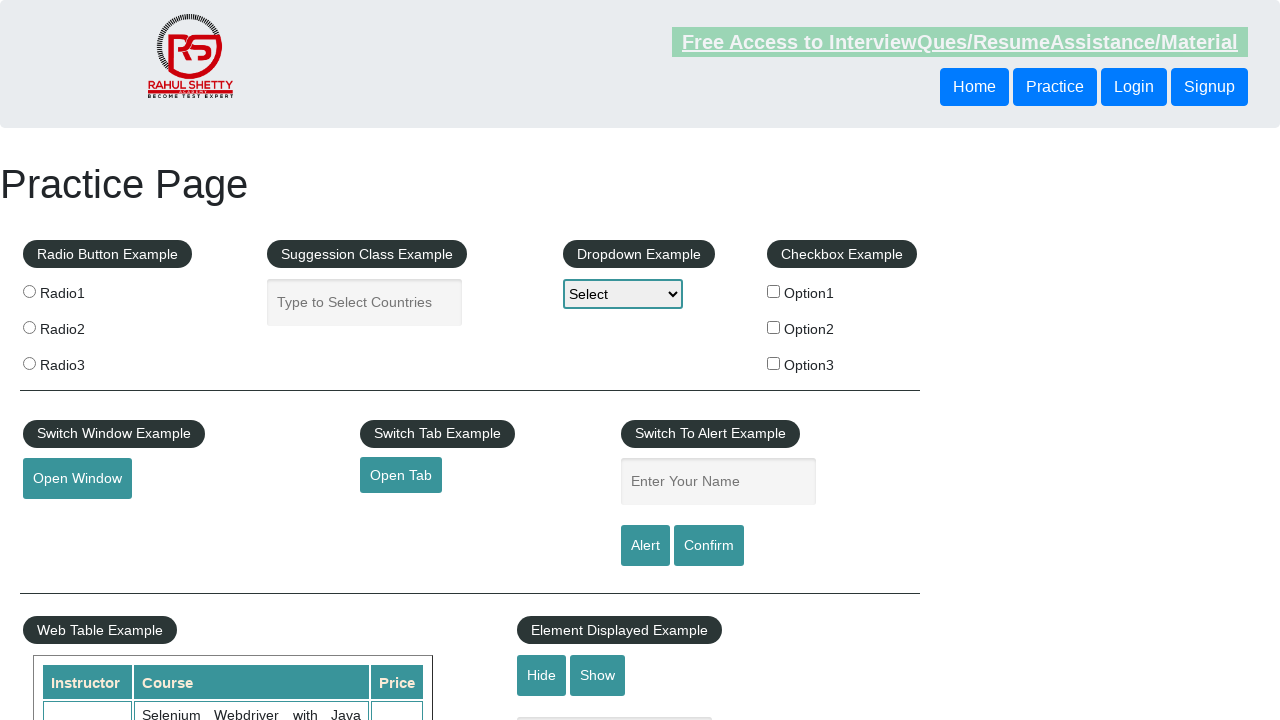

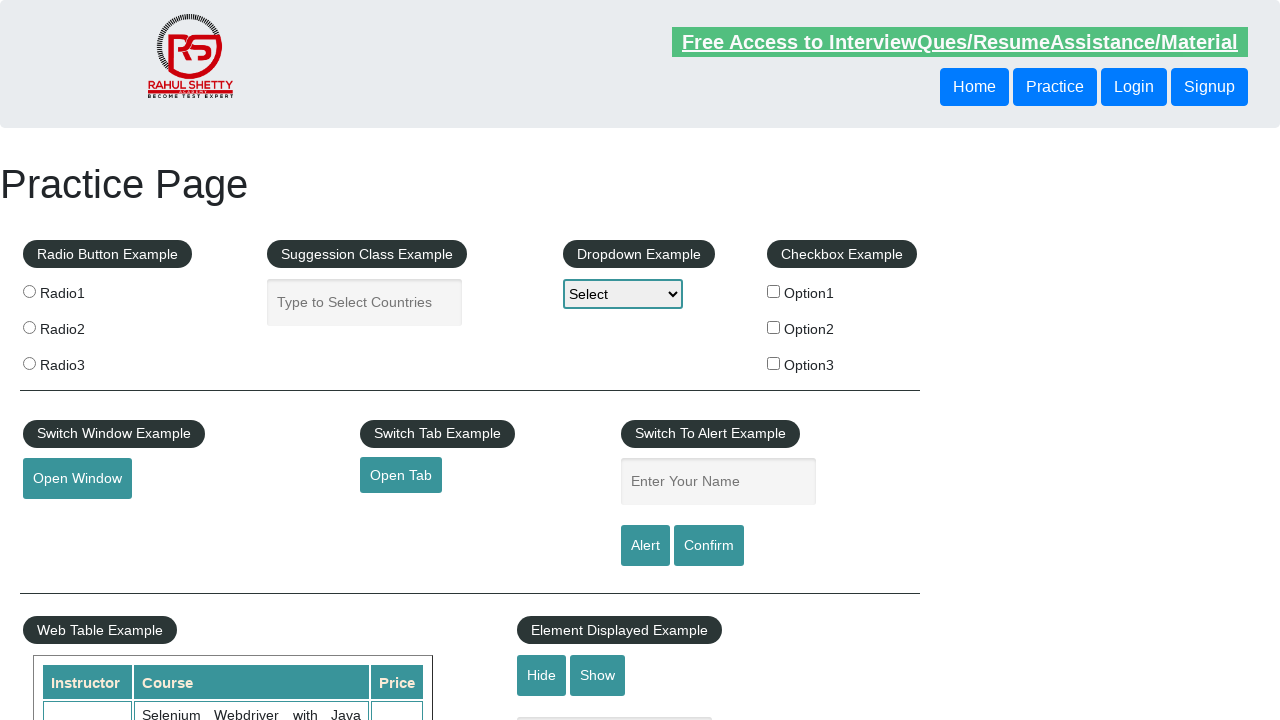